Tests drag and drop functionality by dragging an element from source to destination within an iframe

Starting URL: https://jqueryui.com/droppable/

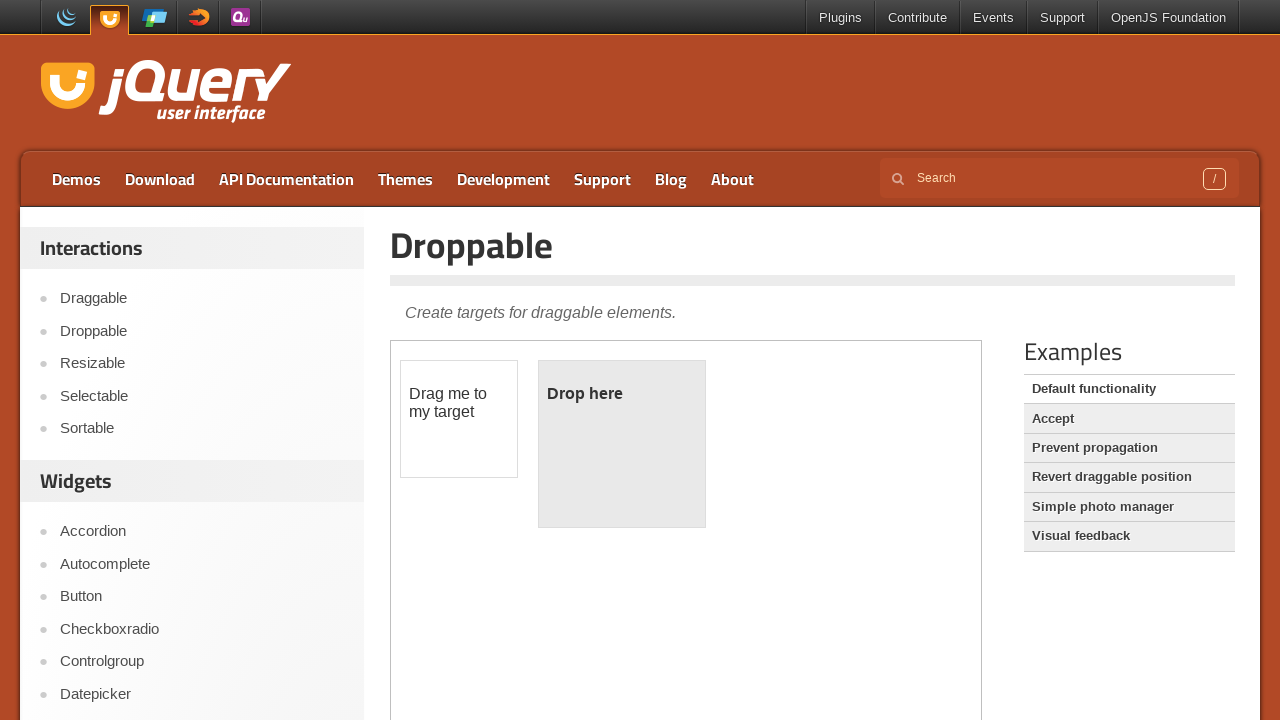

Located the iframe containing drag and drop demo
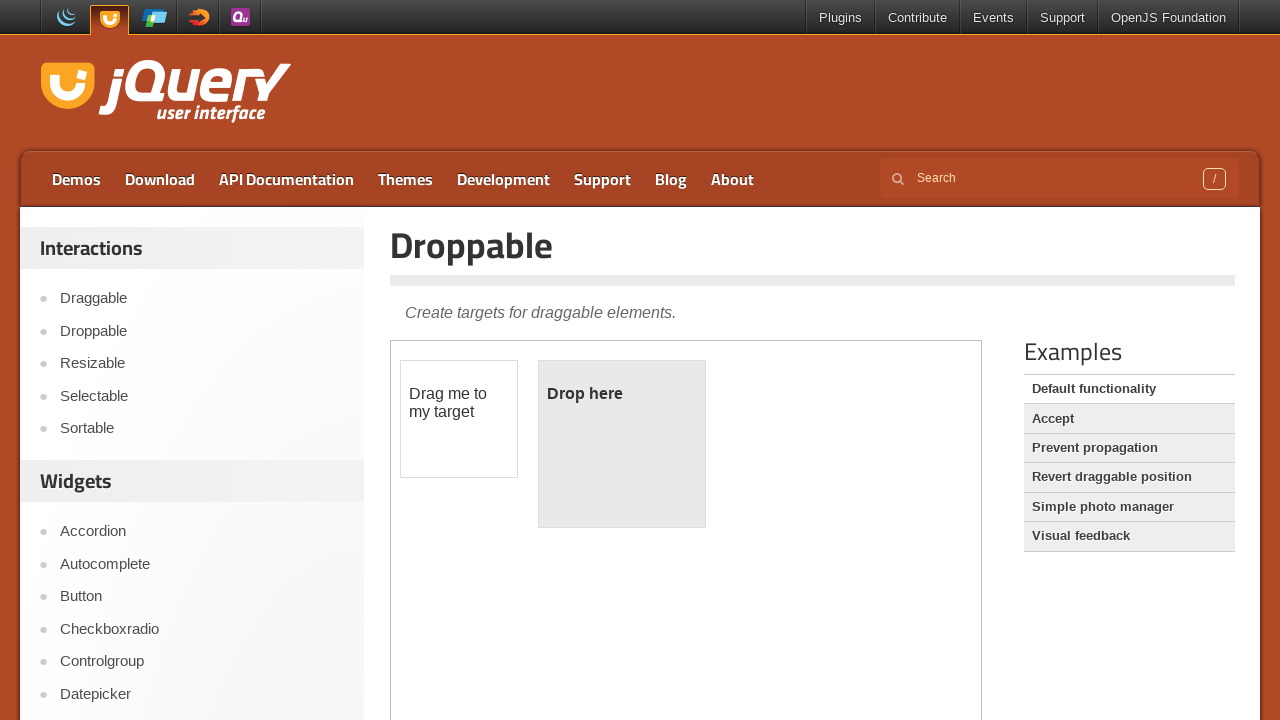

Located draggable element with id 'draggable'
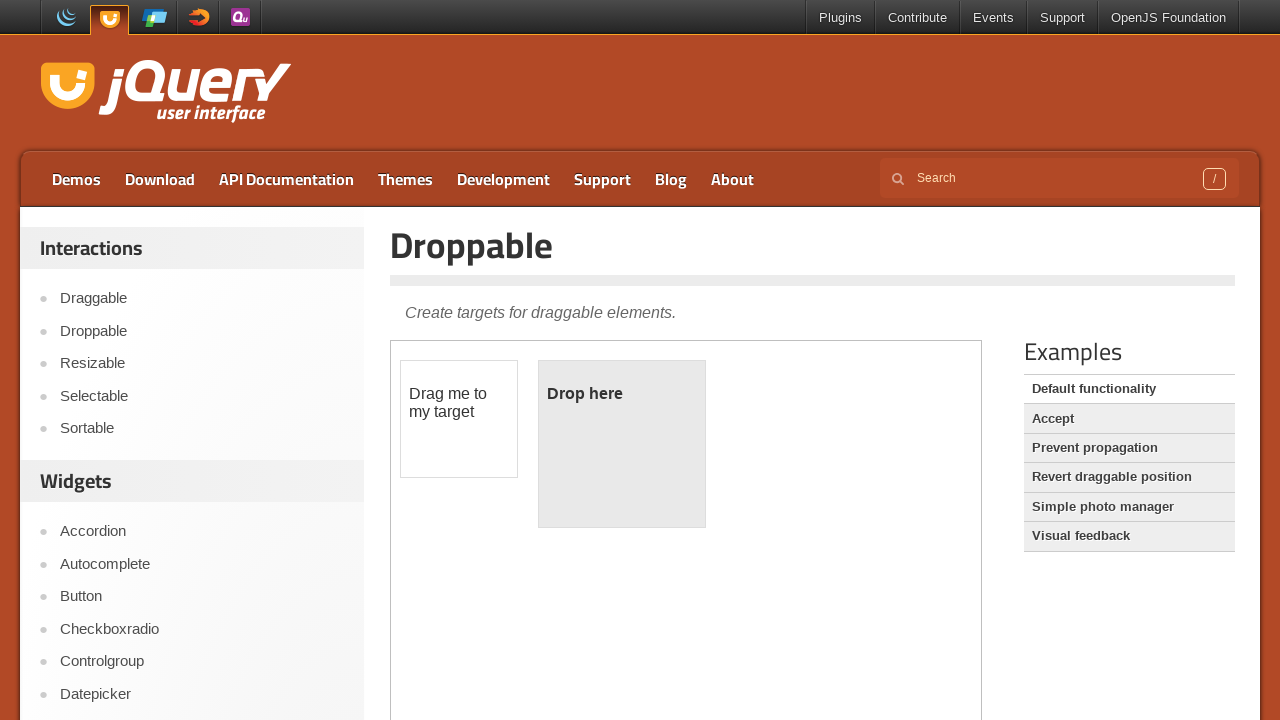

Located droppable element with id 'droppable'
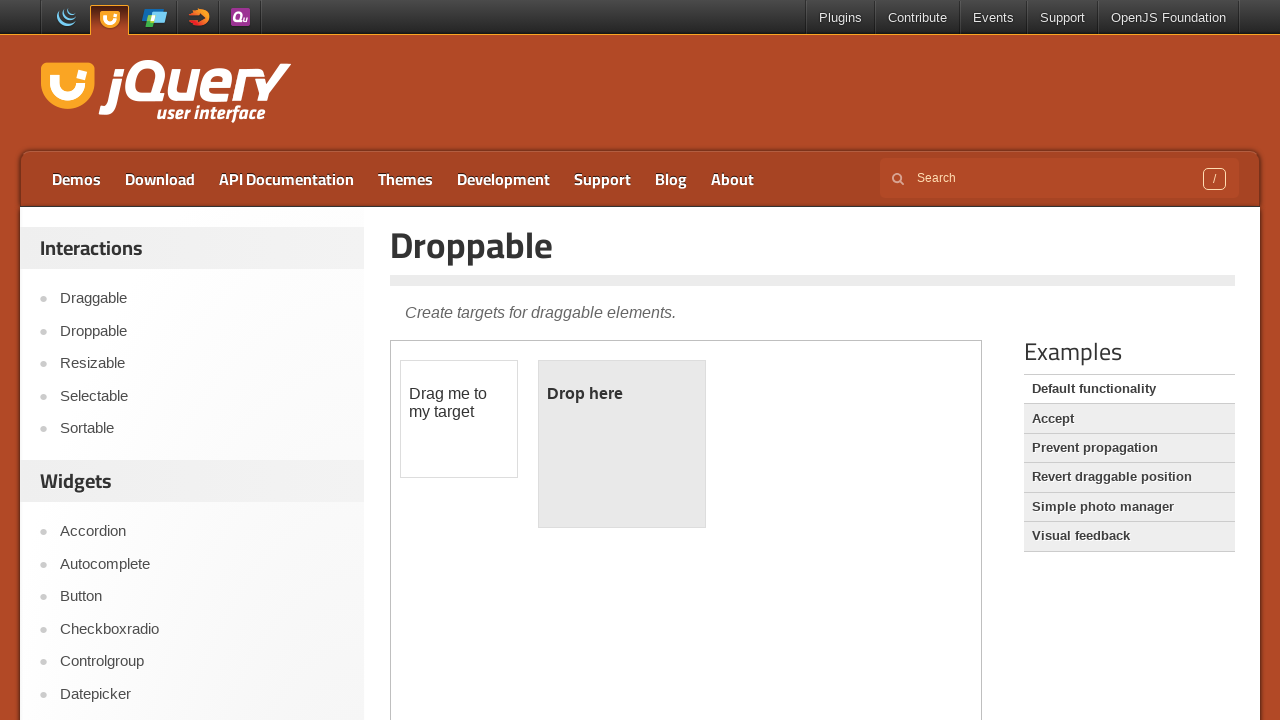

Dragged element from source to destination within iframe at (622, 444)
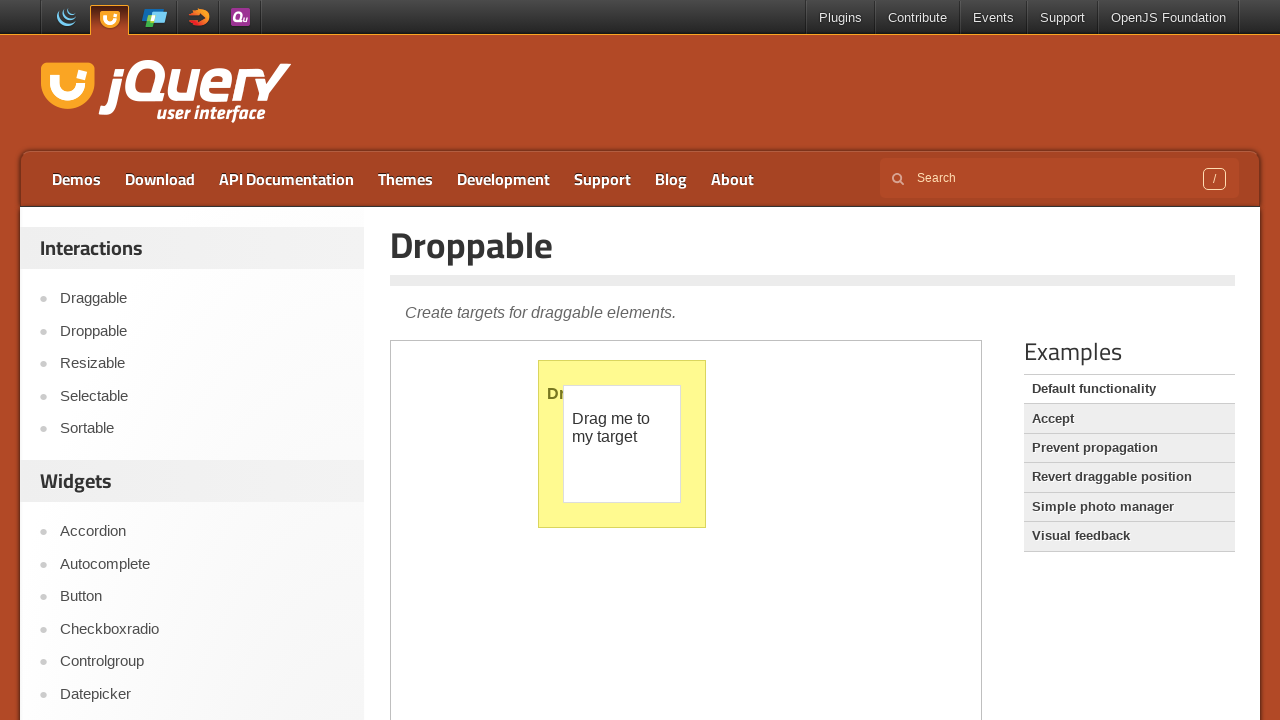

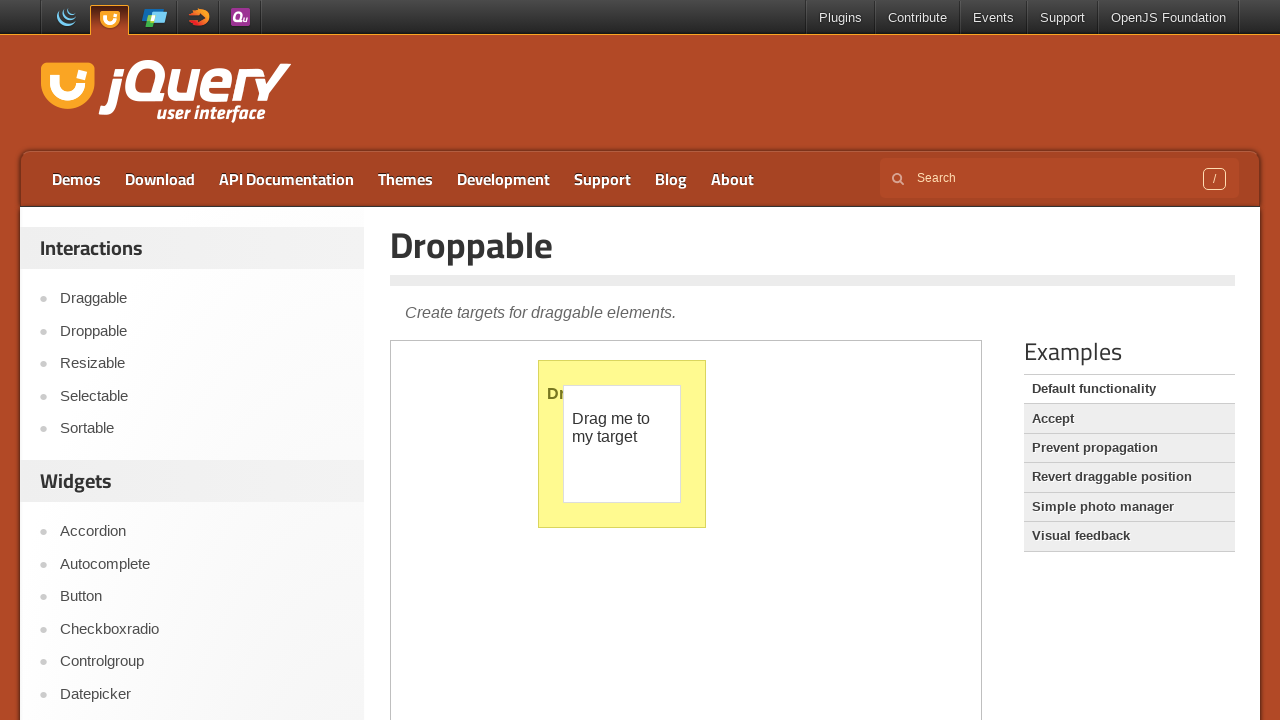